Tests element visibility by showing and hiding a text element, verifying the visibility state changes correctly.

Starting URL: https://rahulshettyacademy.com/AutomationPractice/

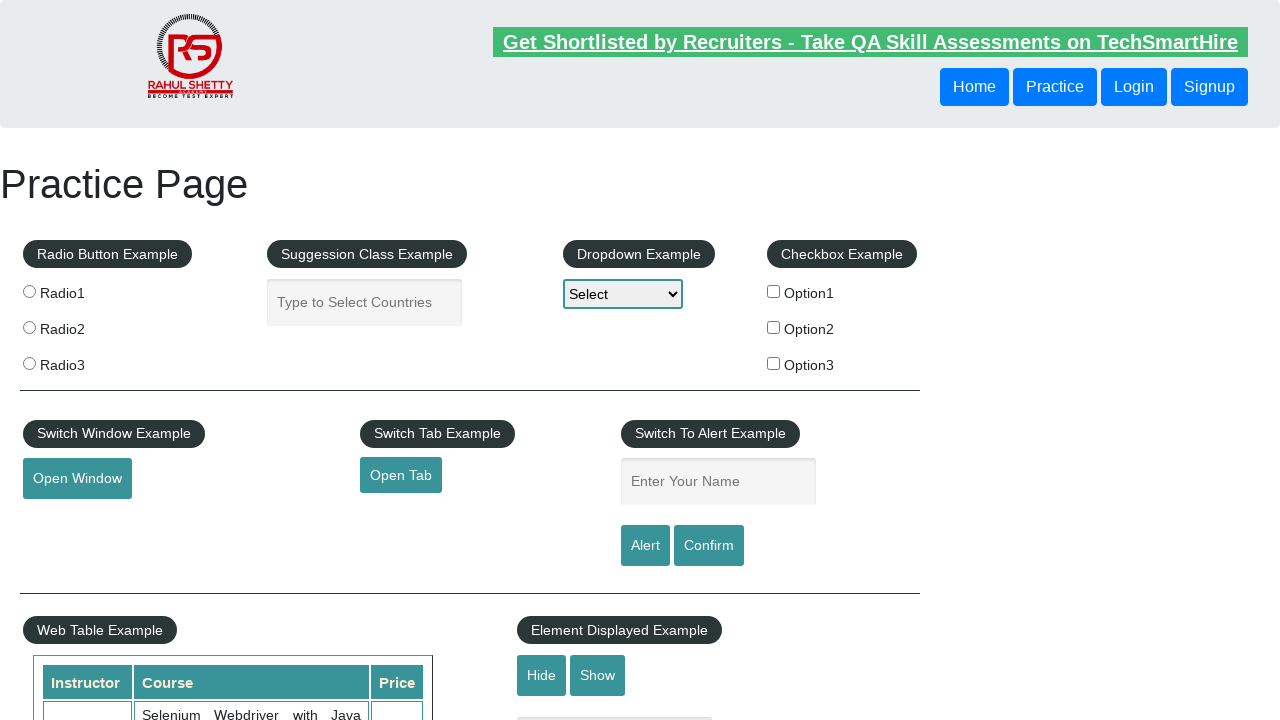

Verified text element is visible
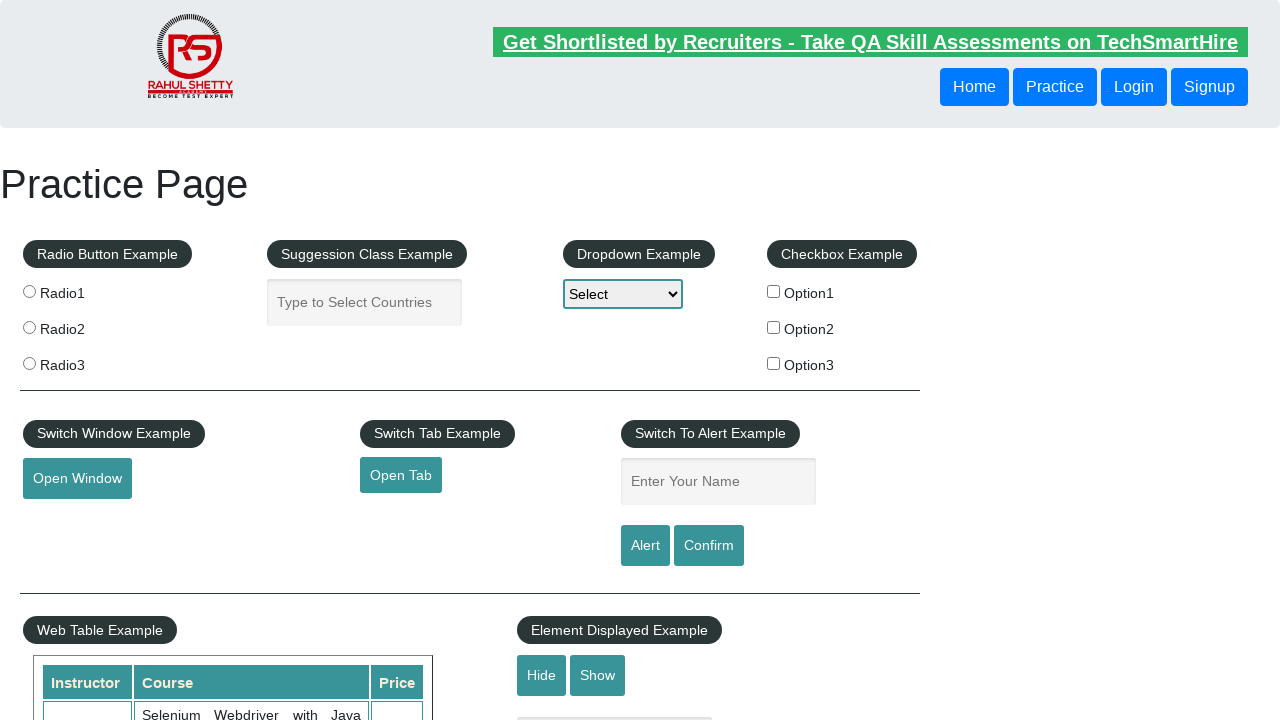

Clicked hide button to hide the text element at (542, 675) on #hide-textbox
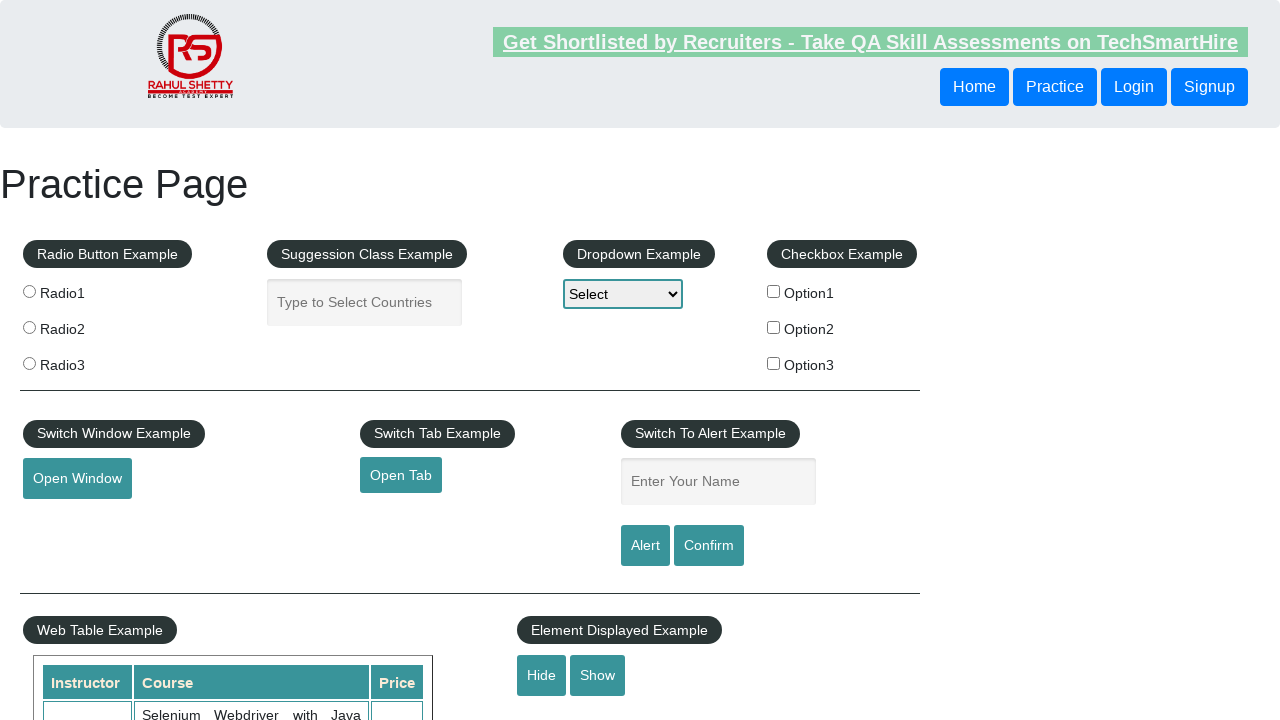

Verified text element is now hidden
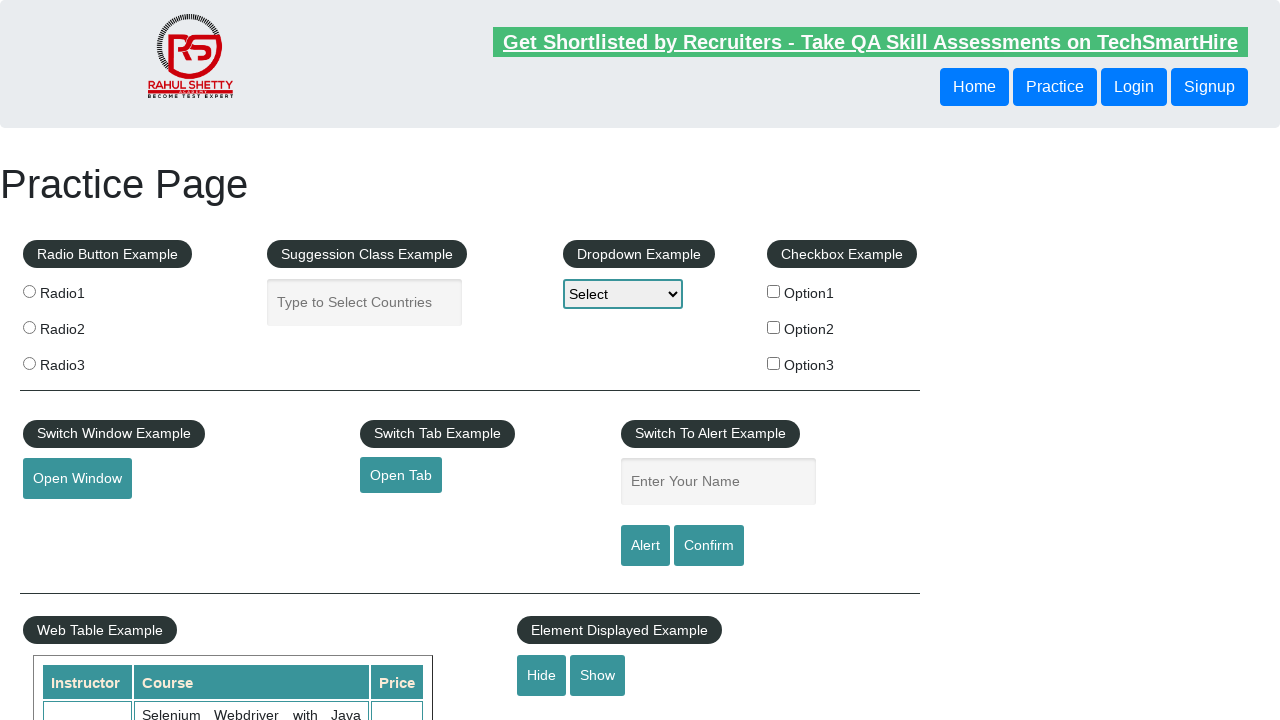

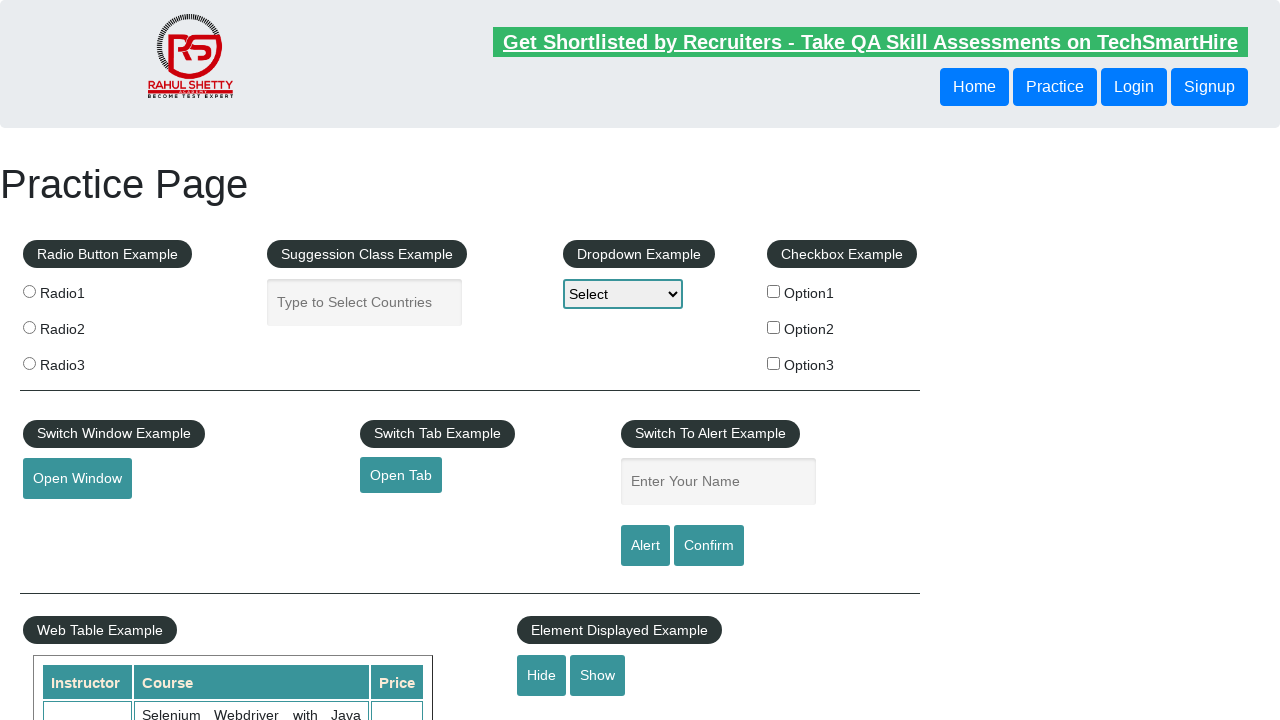